Retrieves and counts the first names of all employees from the table

Starting URL: http://automationbykrishna.com/#

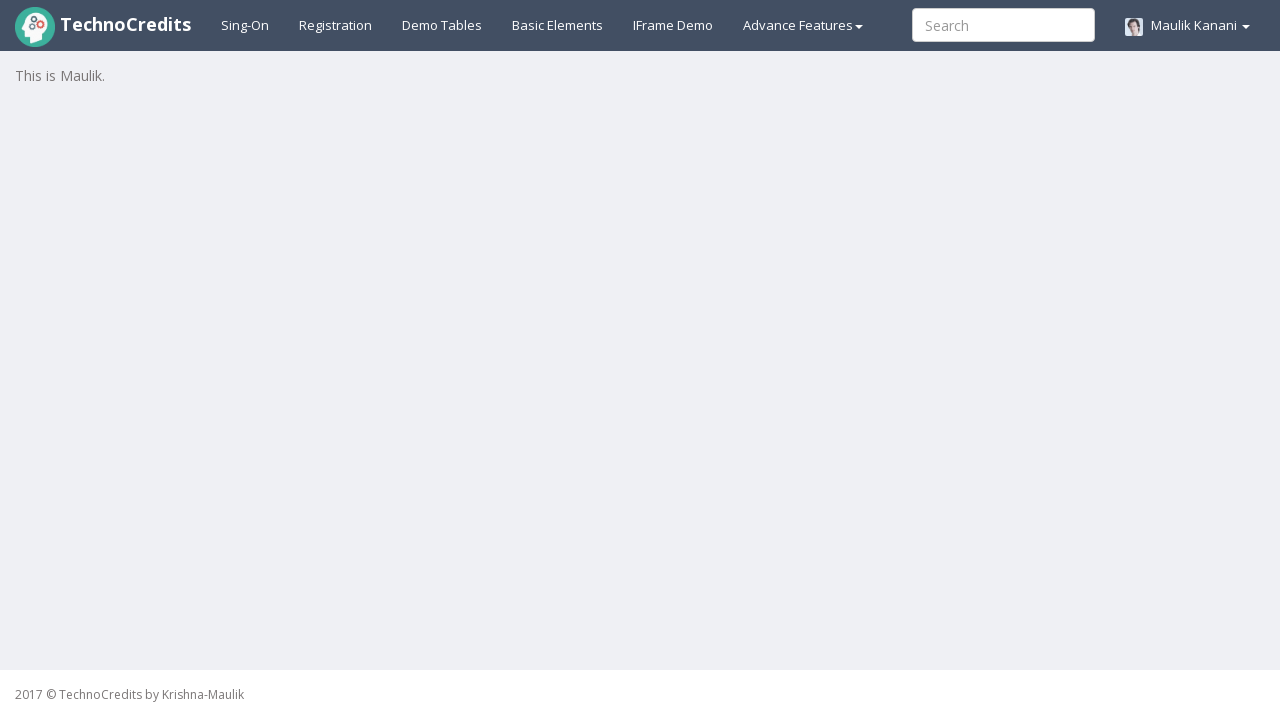

Clicked on Demo Tables link at (442, 25) on a#demotable
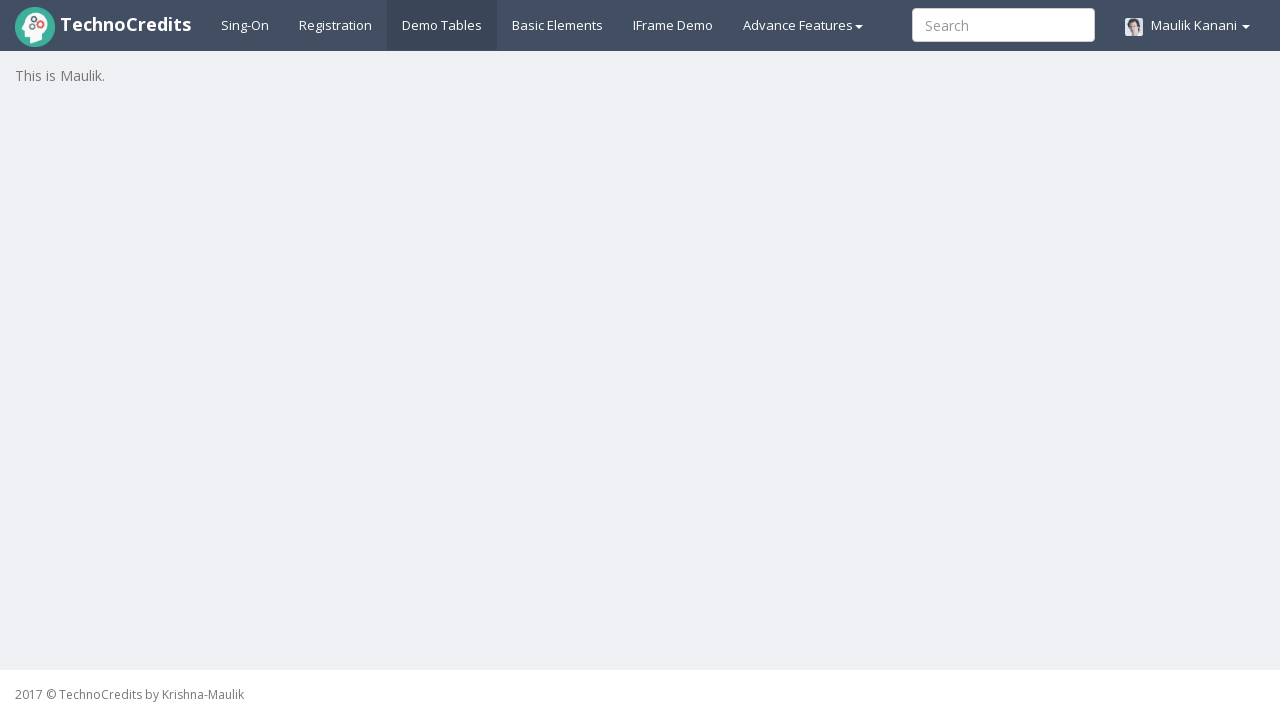

Employee table loaded
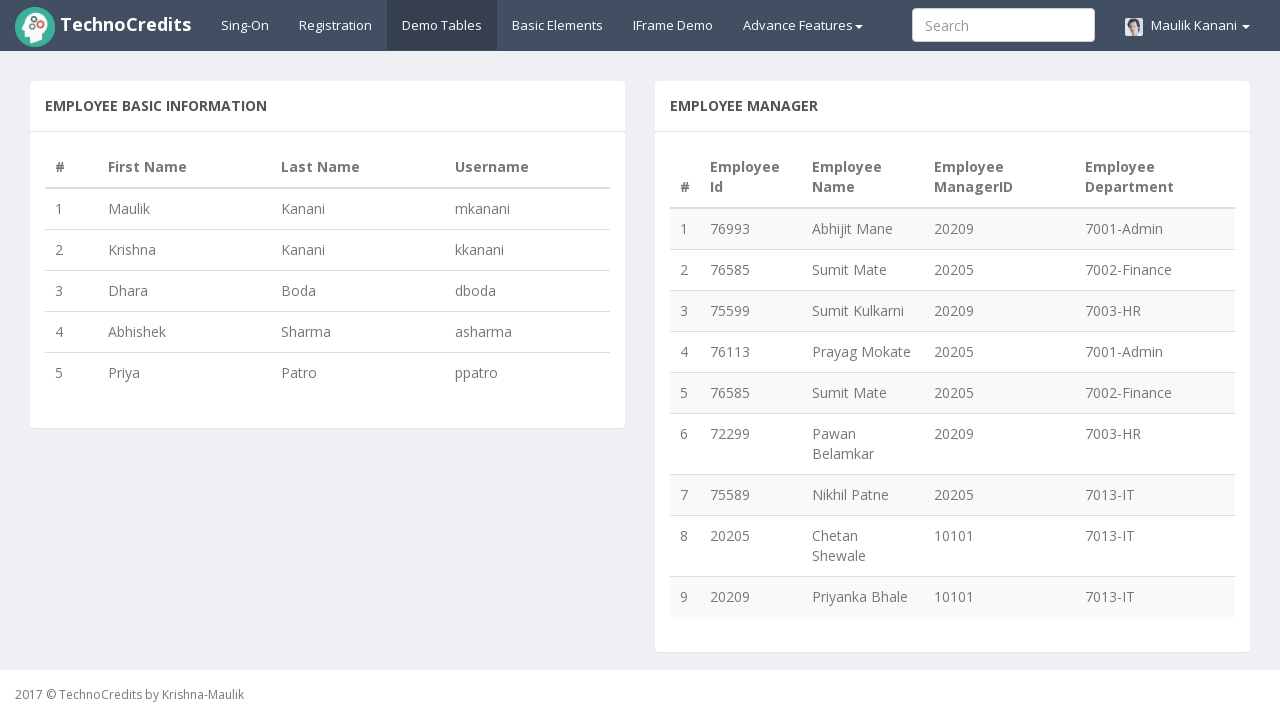

Retrieved 5 employee rows from table
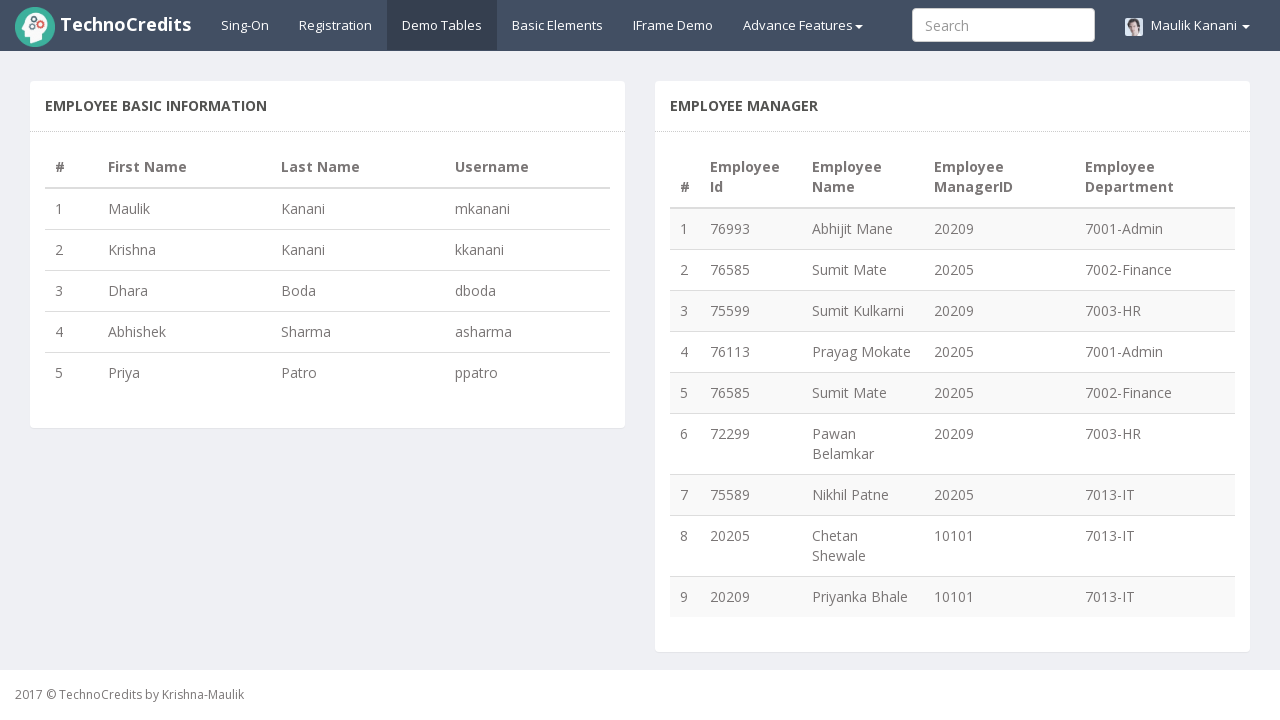

Extracted first name 'Maulik' from row 1
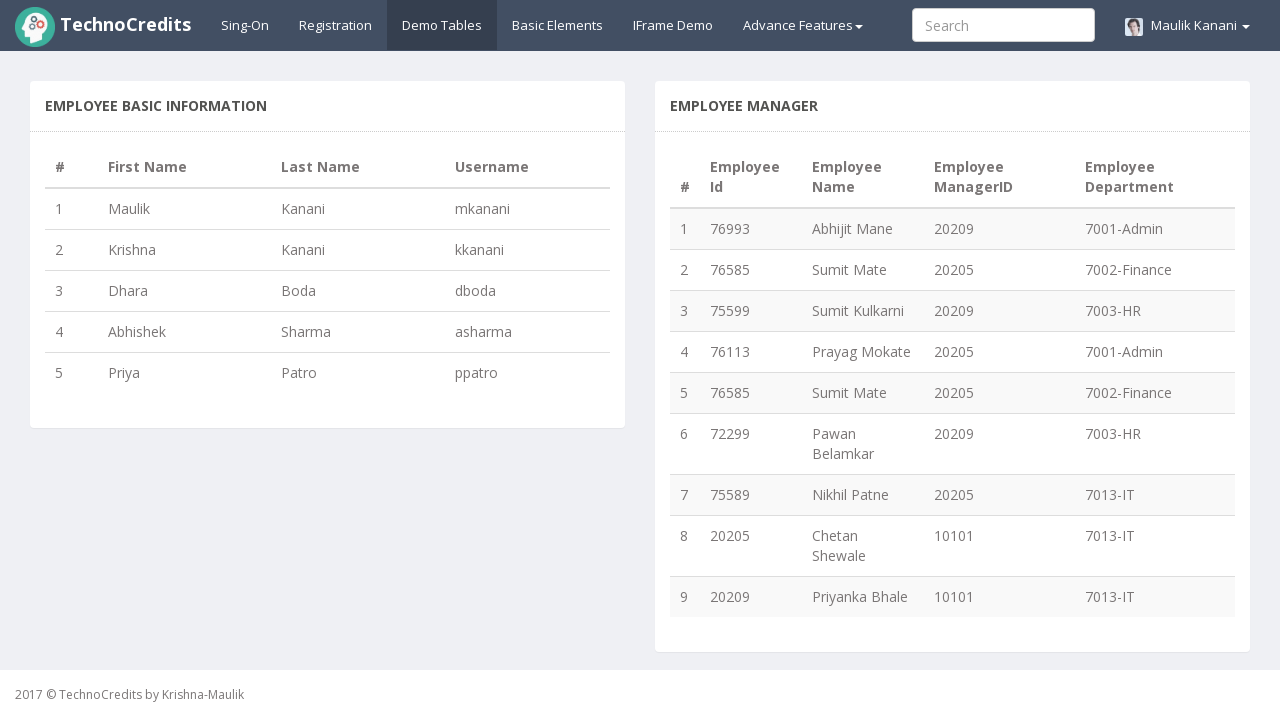

Extracted first name 'Krishna' from row 2
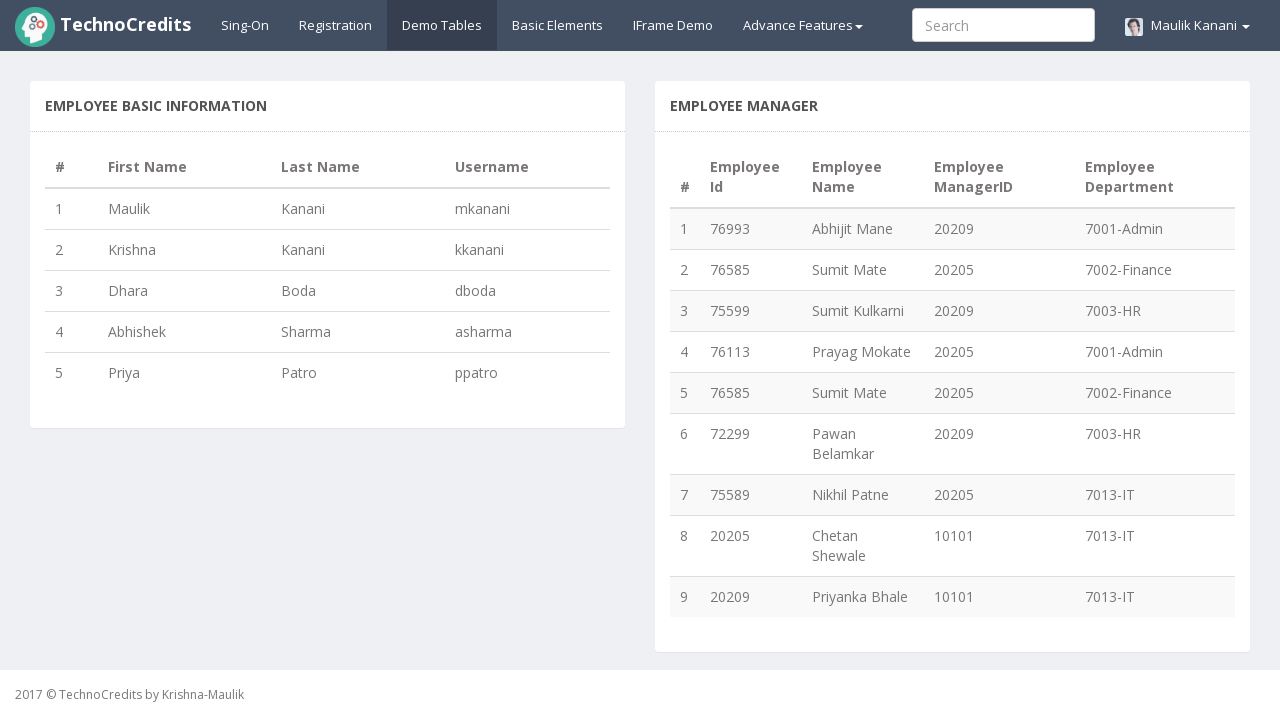

Extracted first name 'Dhara' from row 3
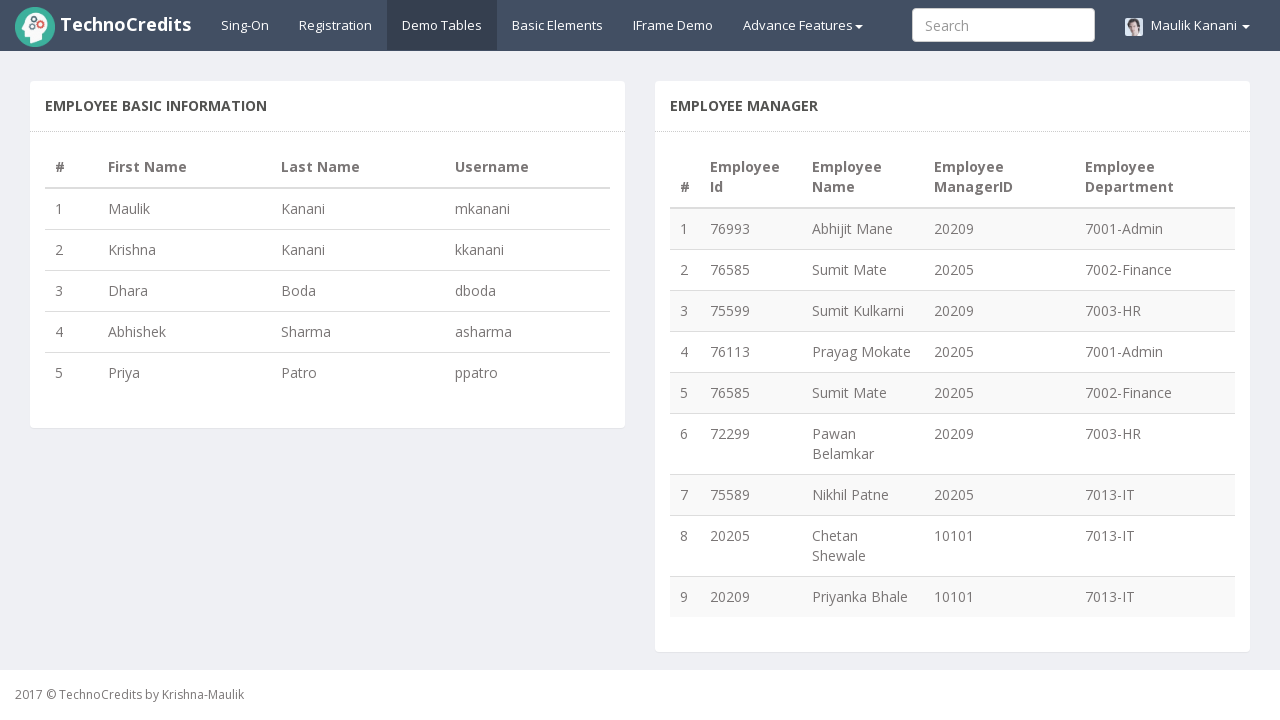

Extracted first name 'Abhishek' from row 4
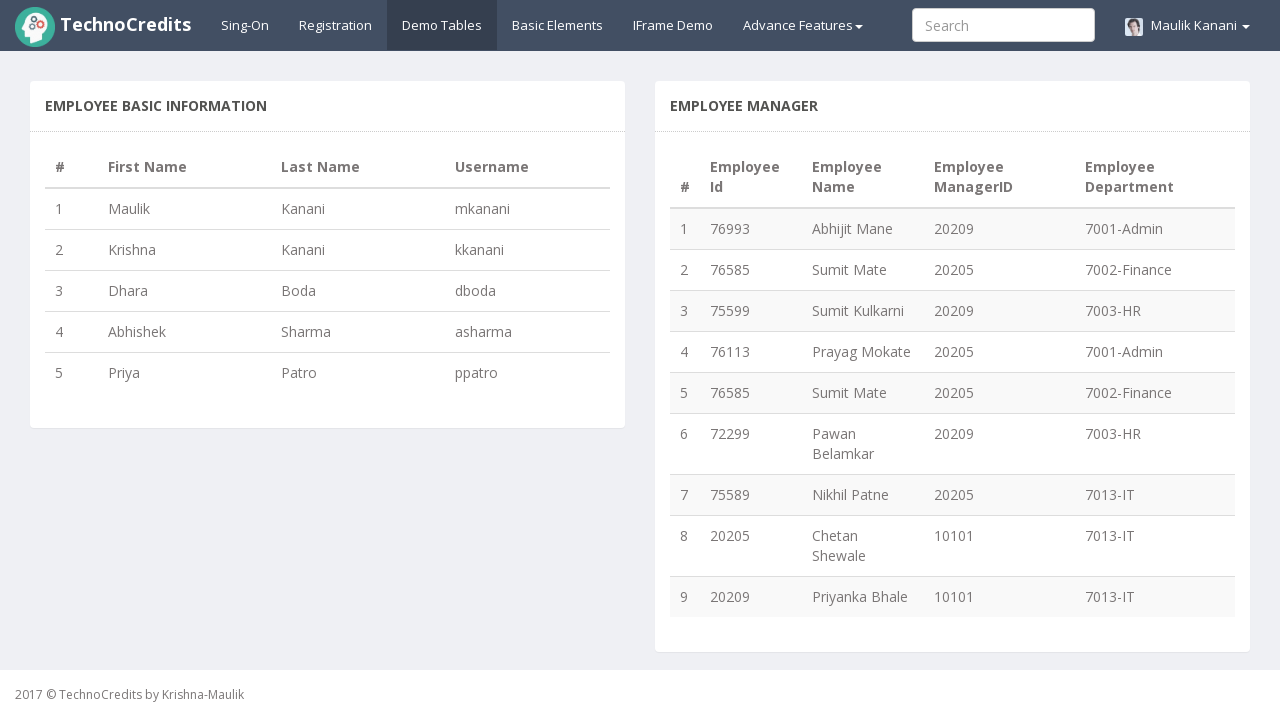

Extracted first name 'Priya' from row 5
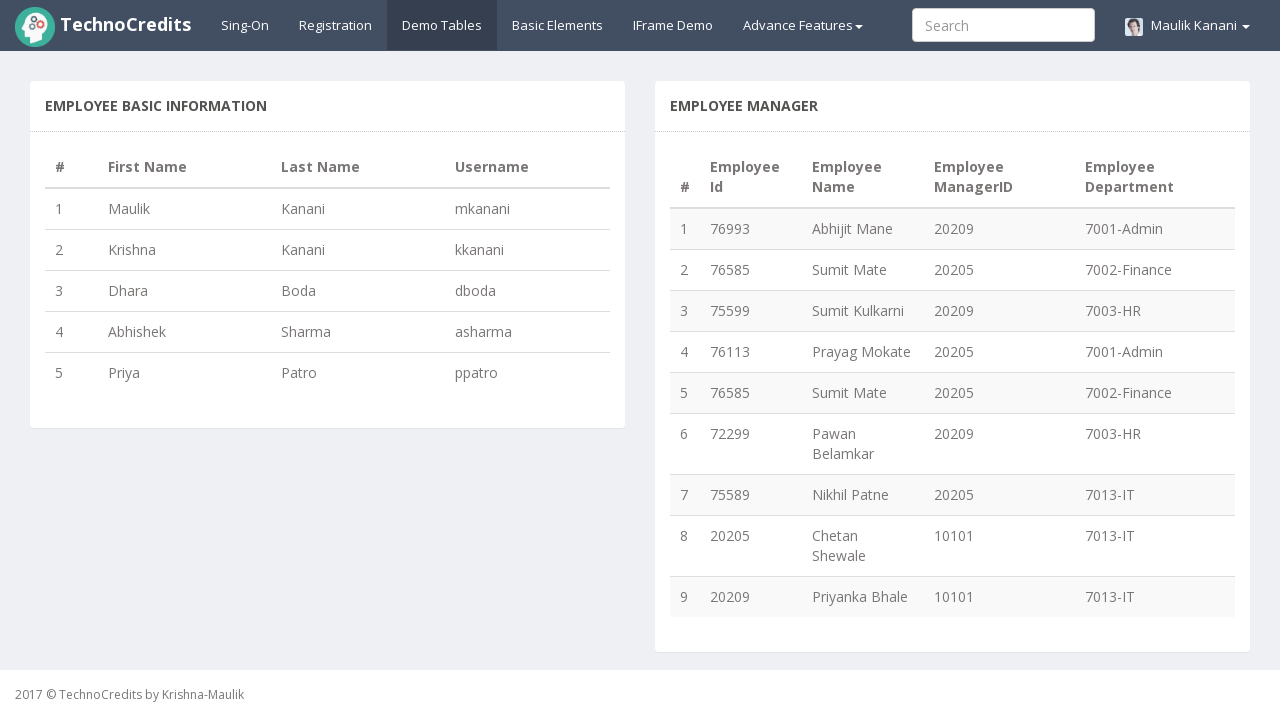

Printed first names count: 5
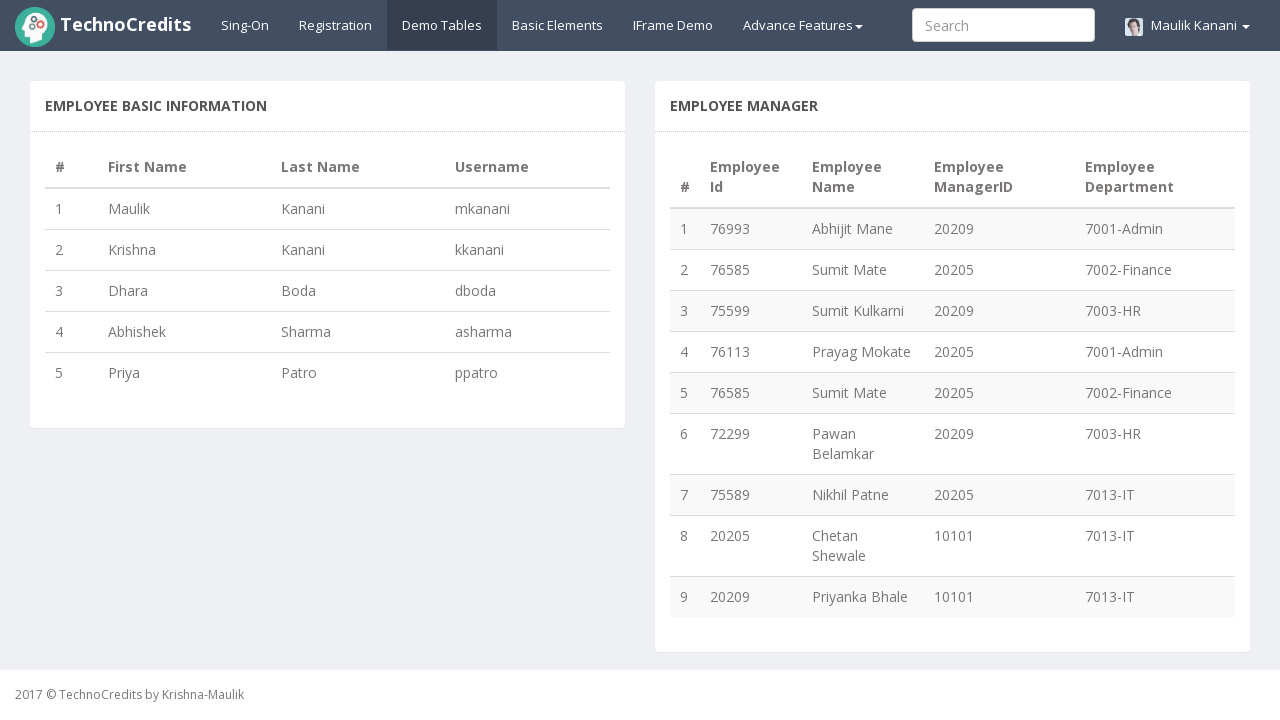

Assertion passed: exactly 5 first names retrieved
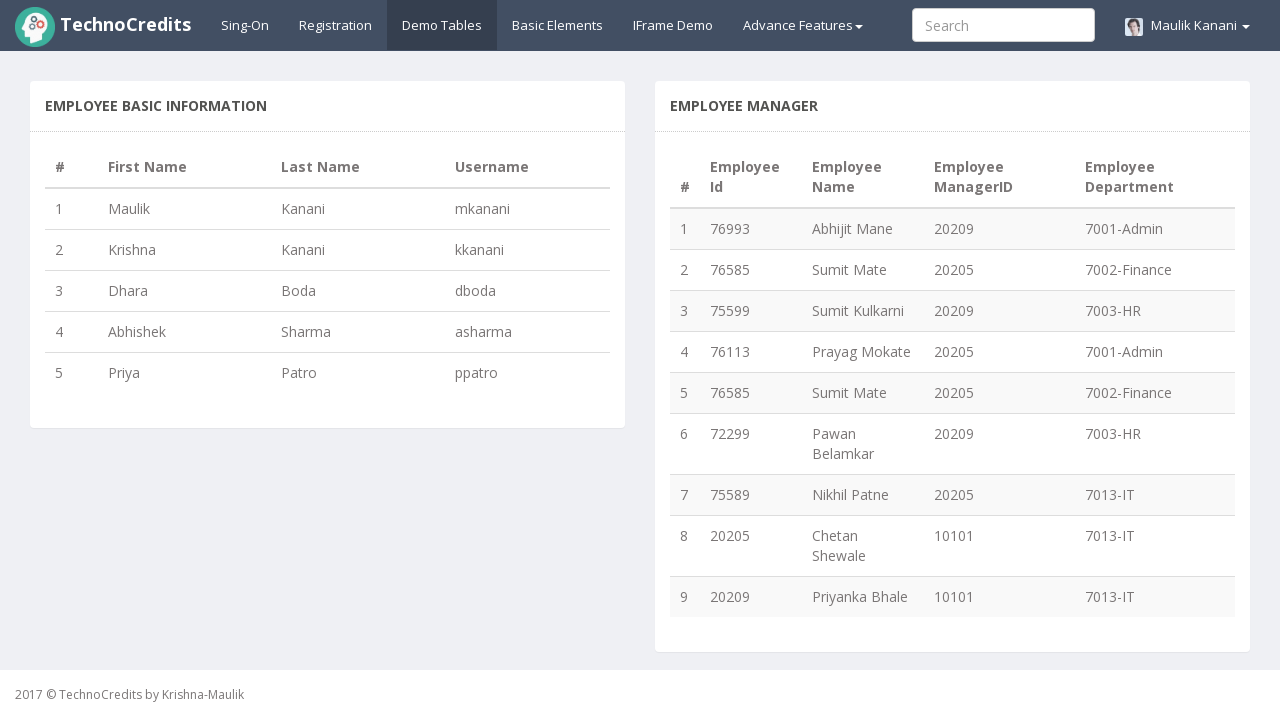

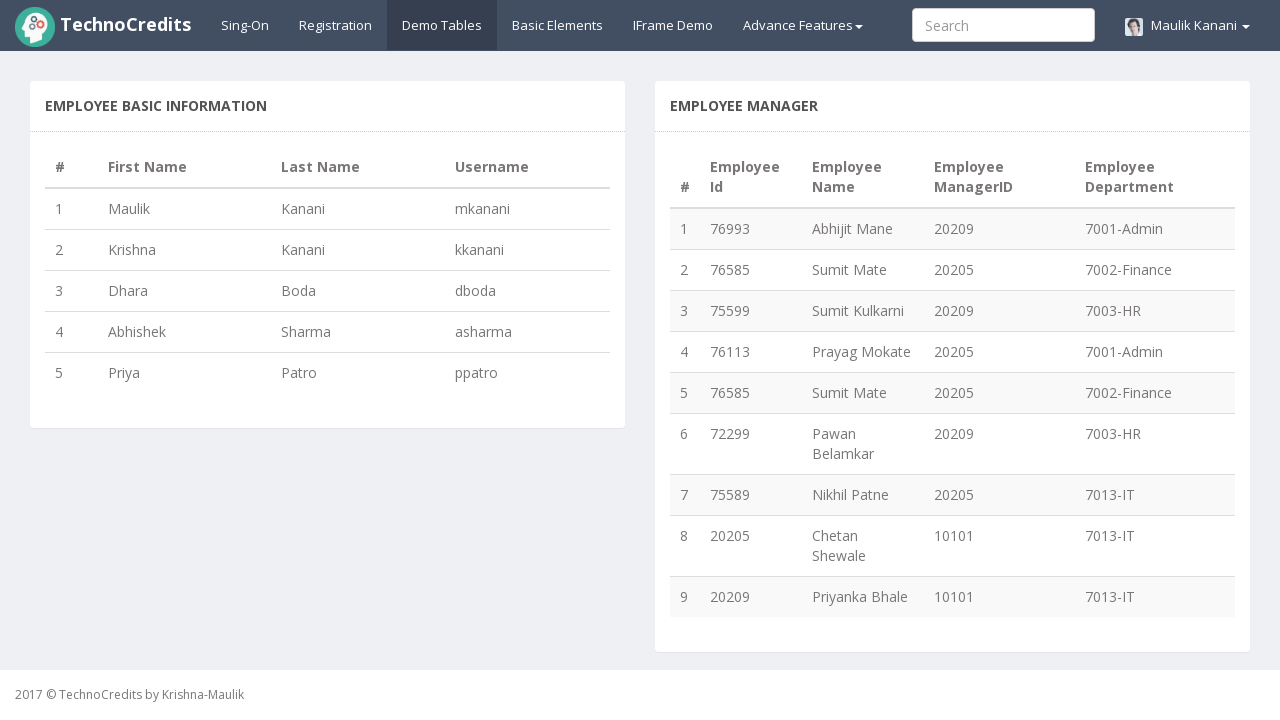